Tests passenger count dropdown by clicking to open it, incrementing adult count 4 times, incrementing child count once, and closing the dropdown

Starting URL: https://rahulshettyacademy.com/dropdownsPractise/

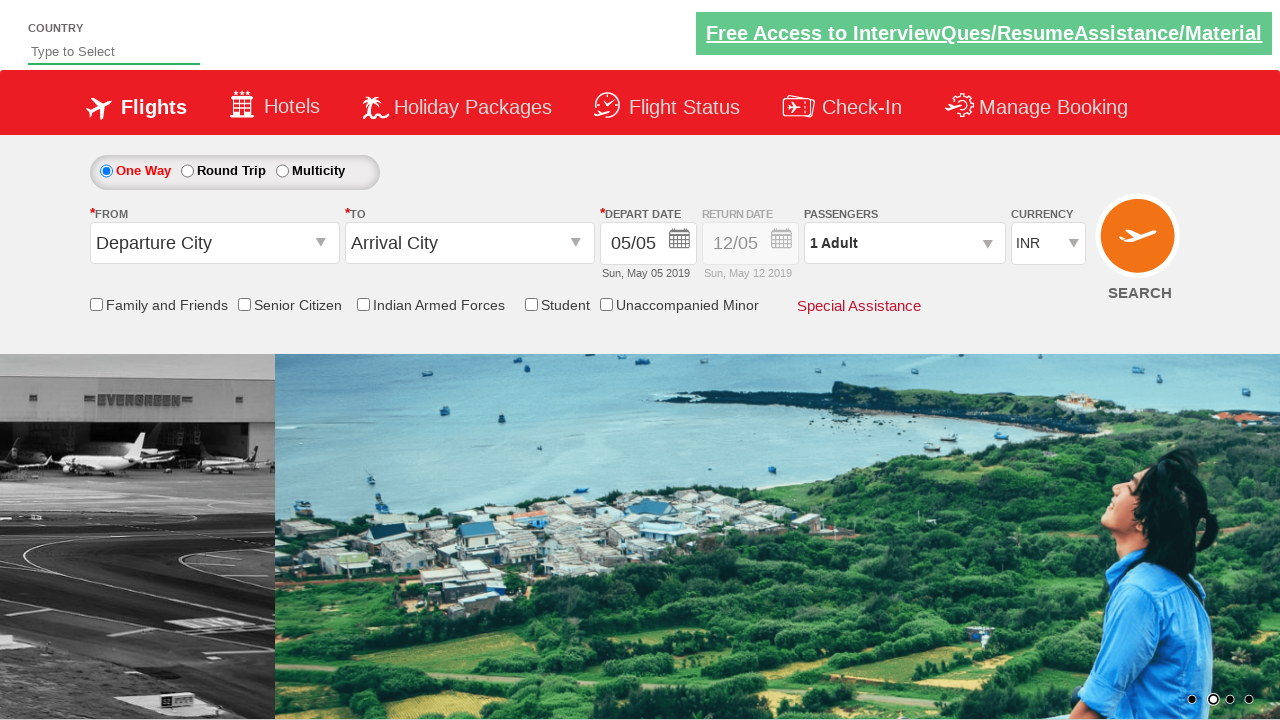

Clicked passenger info dropdown to open it at (904, 243) on #divpaxinfo
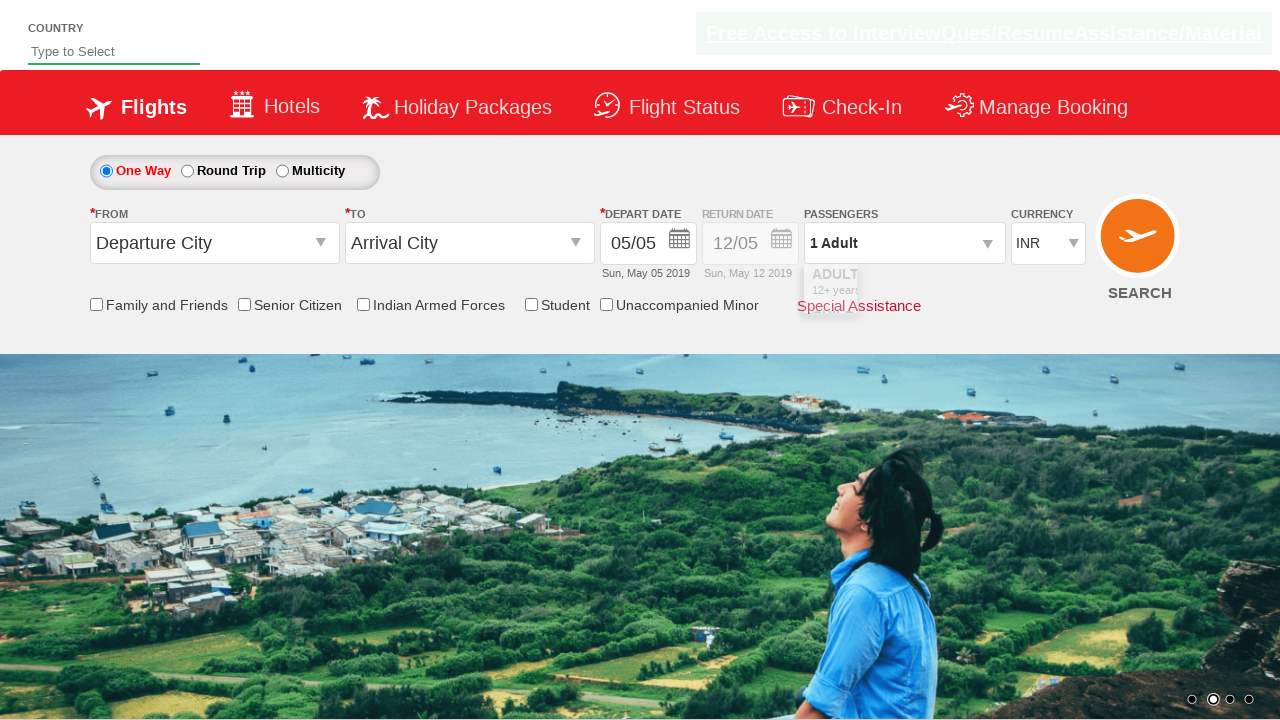

Waited for dropdown to become visible
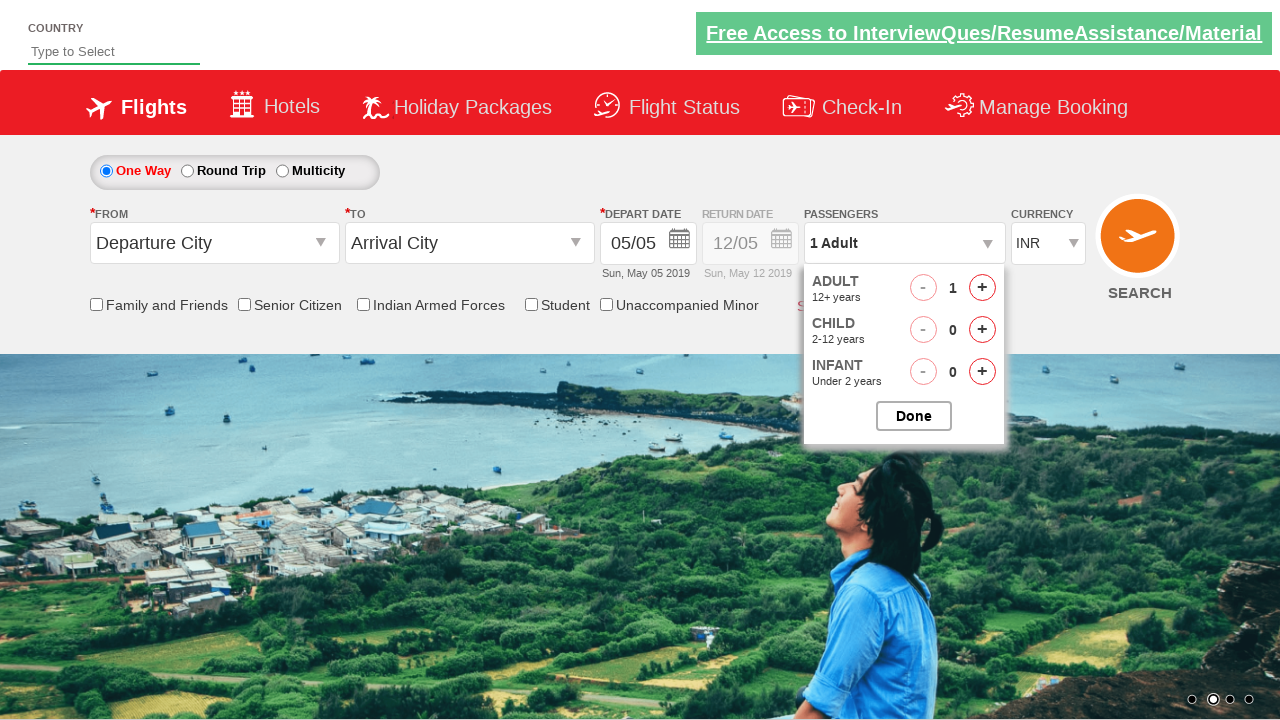

Incremented adult count (iteration 1 of 4) at (982, 288) on #hrefIncAdt
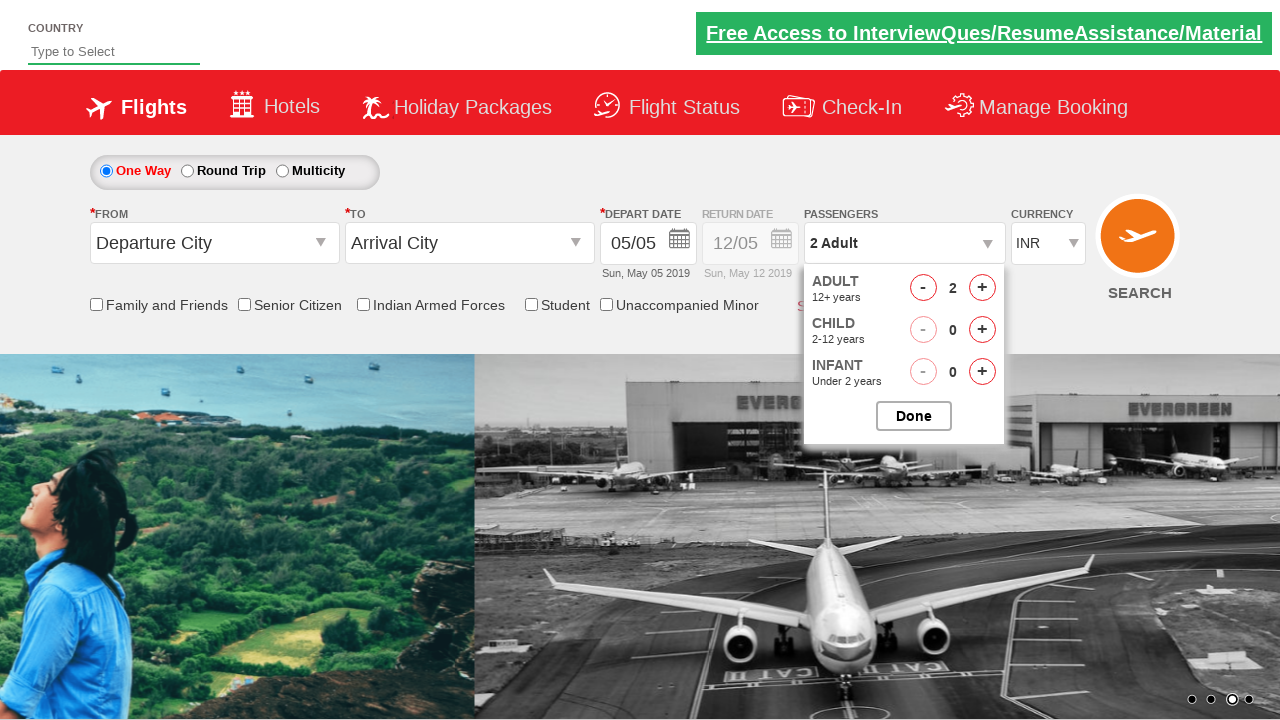

Incremented adult count (iteration 2 of 4) at (982, 288) on #hrefIncAdt
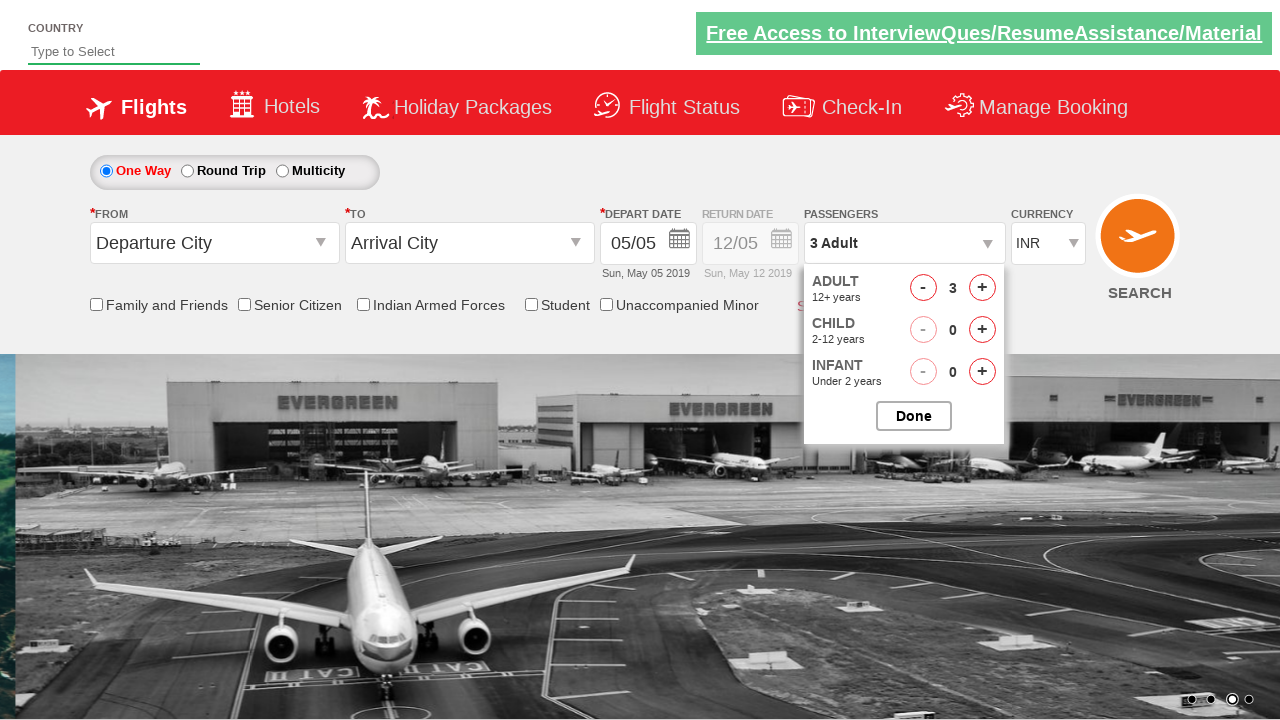

Incremented adult count (iteration 3 of 4) at (982, 288) on #hrefIncAdt
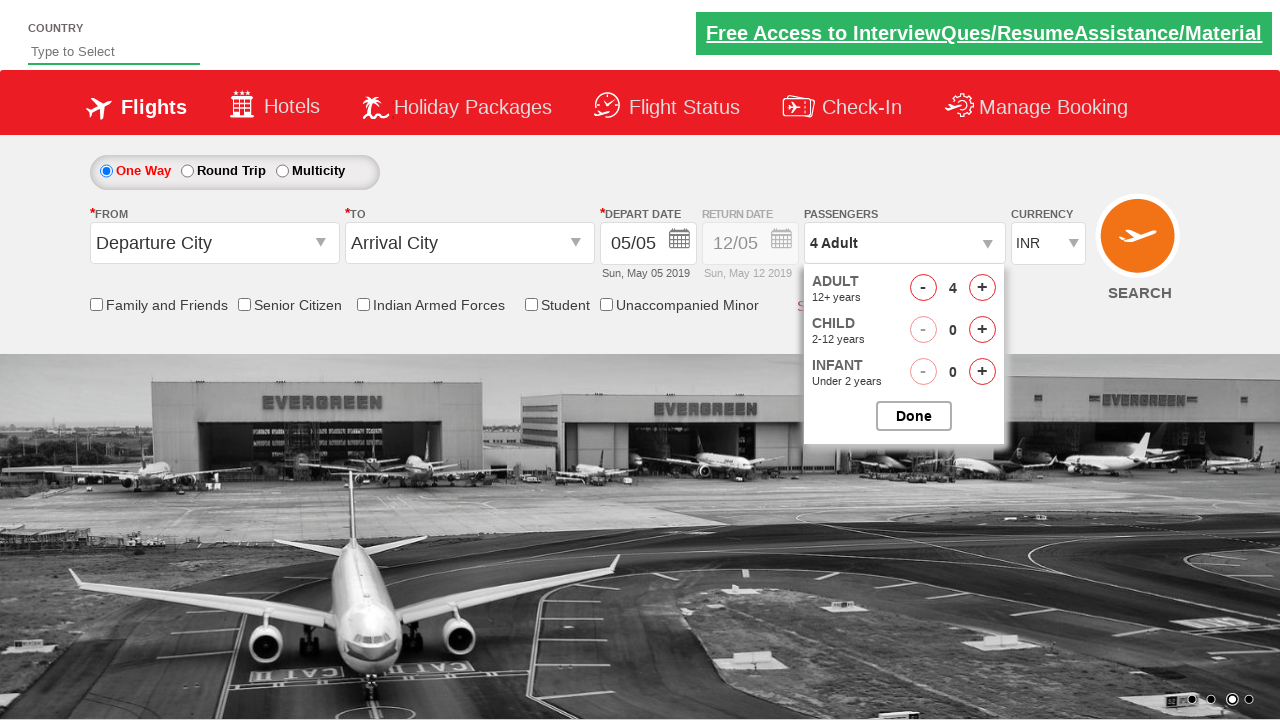

Incremented adult count (iteration 4 of 4) at (982, 288) on #hrefIncAdt
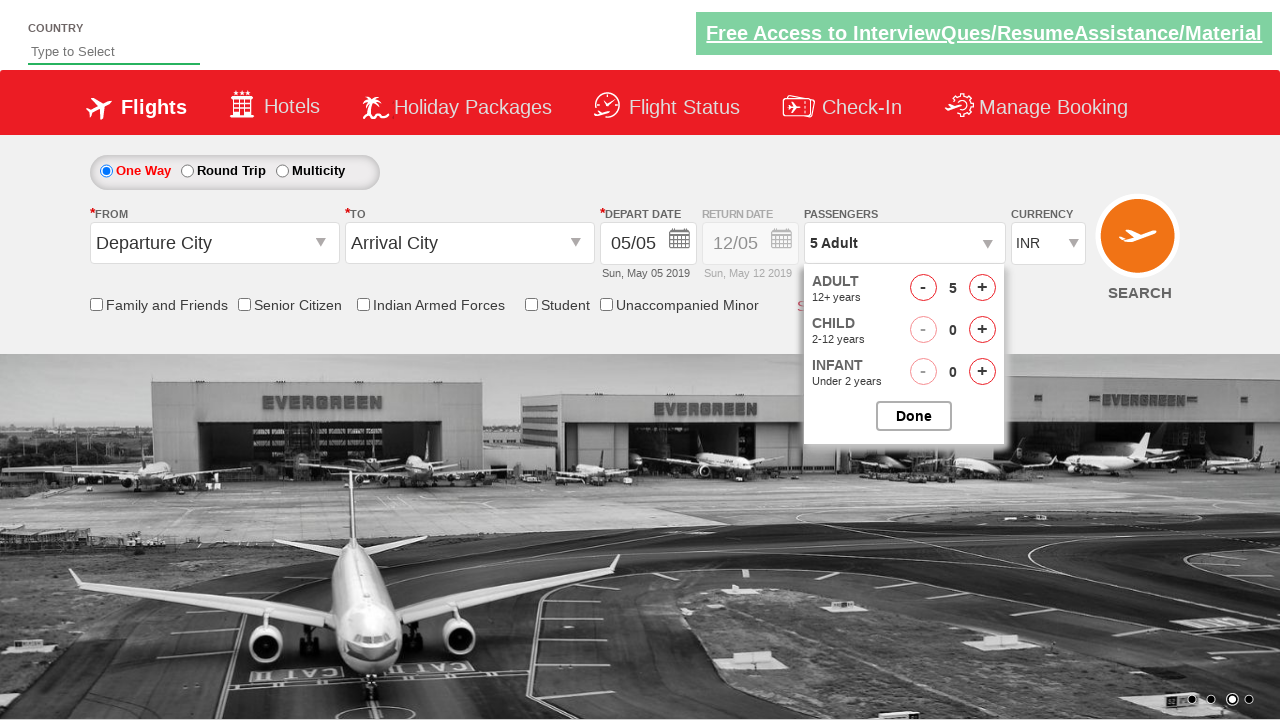

Incremented child count by 1 at (982, 330) on #hrefIncChd
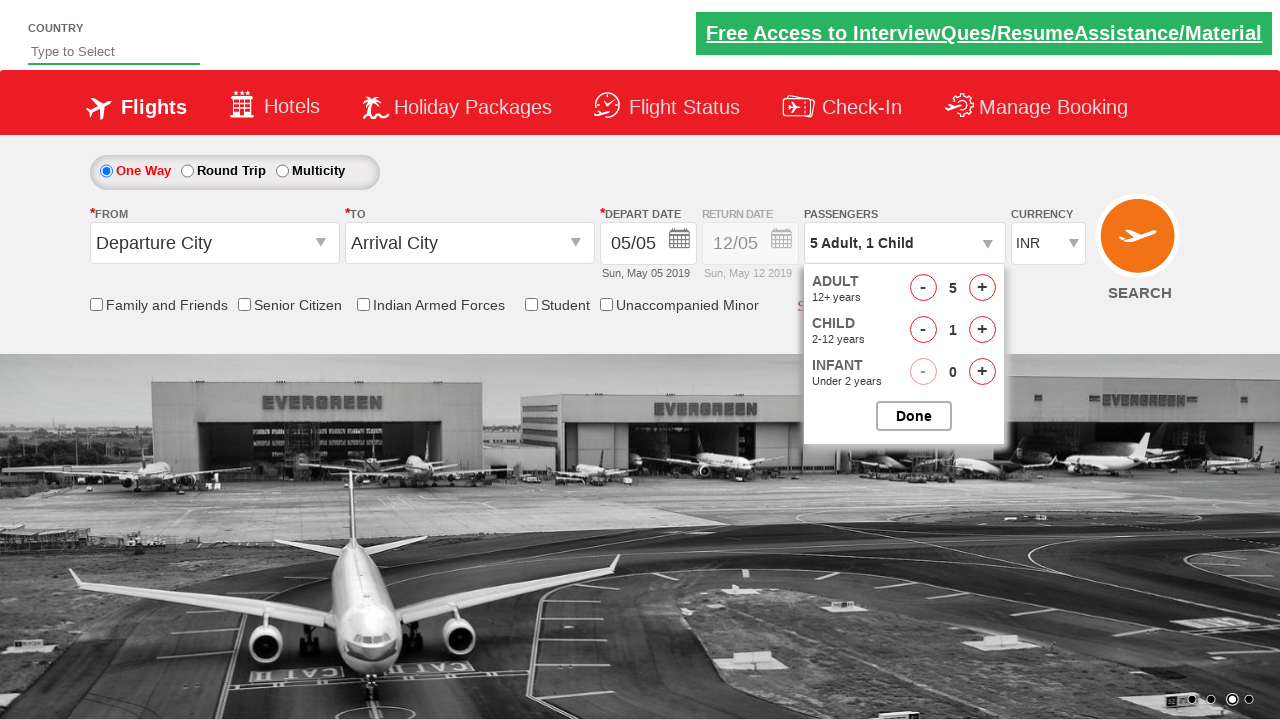

Closed the passenger options dropdown at (914, 416) on #btnclosepaxoption
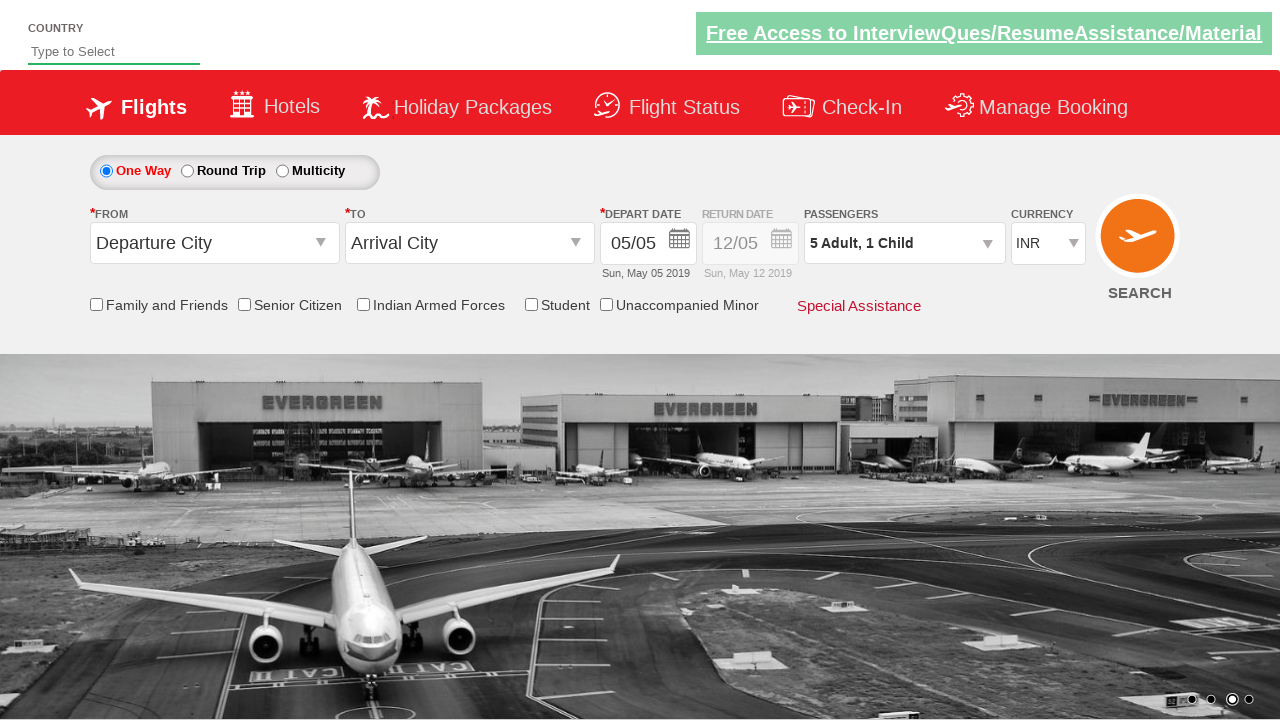

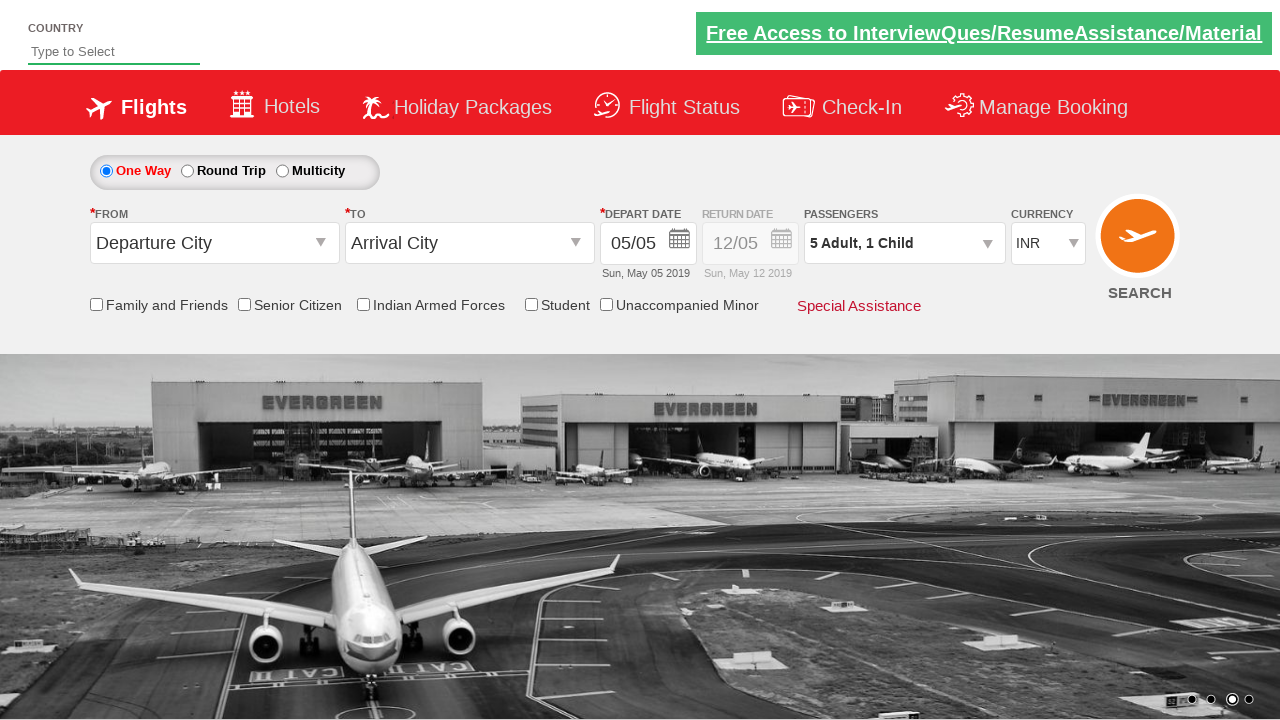